Tests browser window popup handling by opening a new window, switching to it to verify content, then switching back to parent window

Starting URL: https://demoqa.com/browser-windows

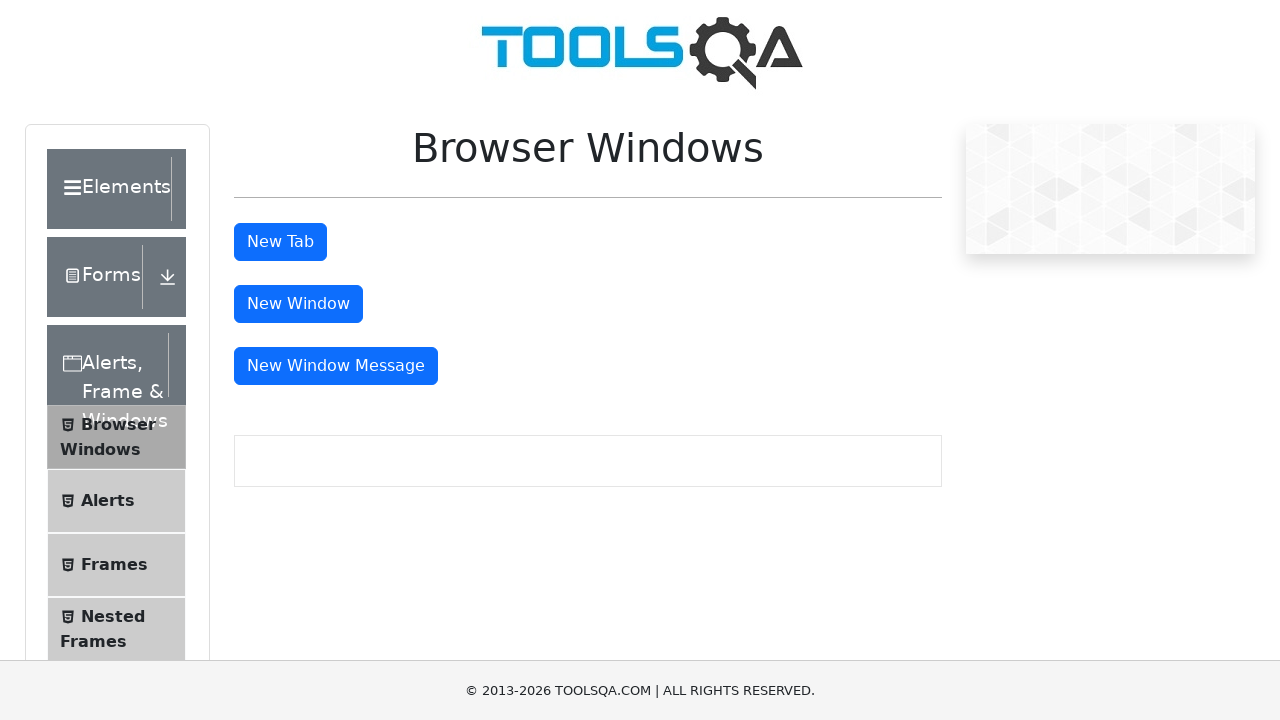

Clicked button to open new window at (298, 304) on xpath=//button[@id='windowButton']
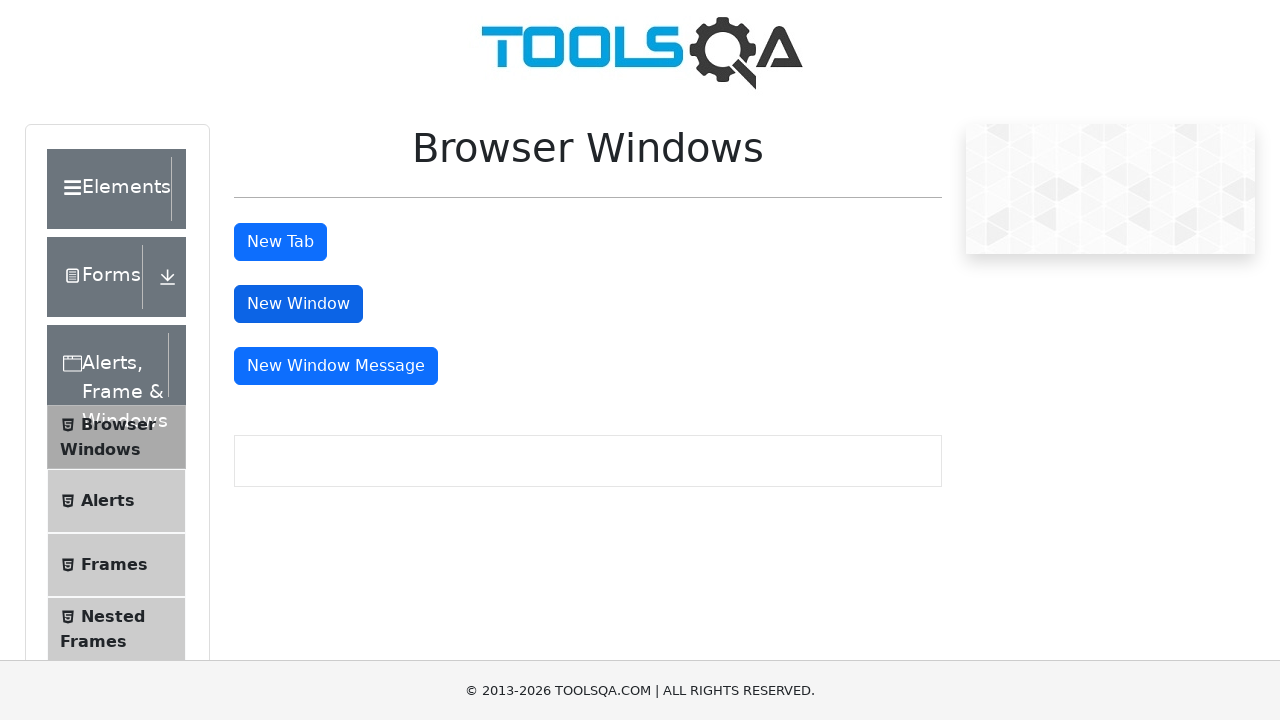

Waited for new window to open
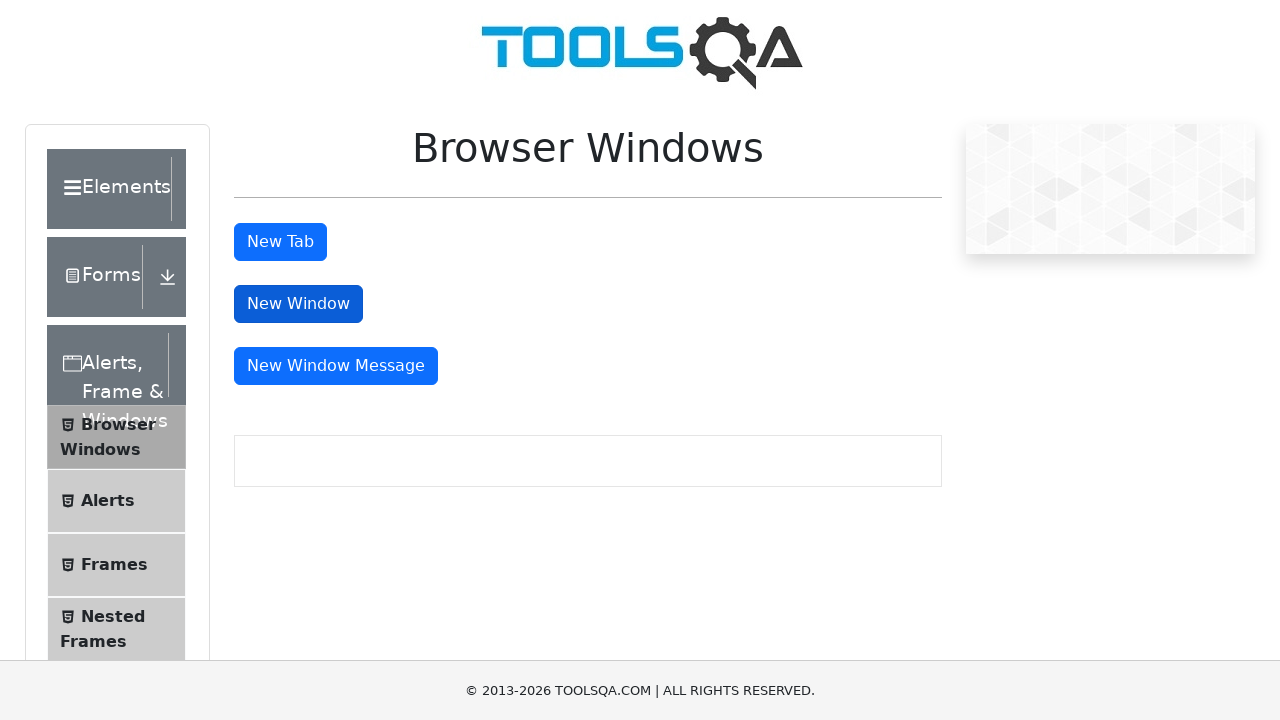

Retrieved all open pages/windows
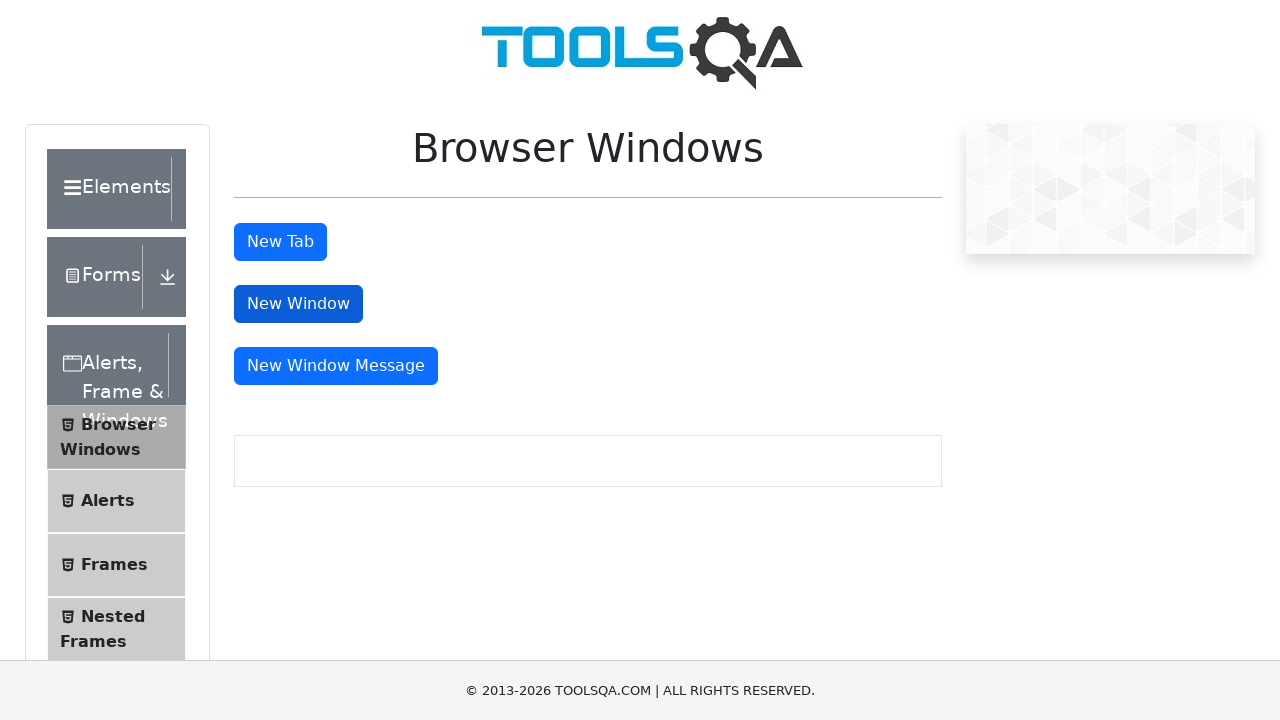

Switched to newly opened window
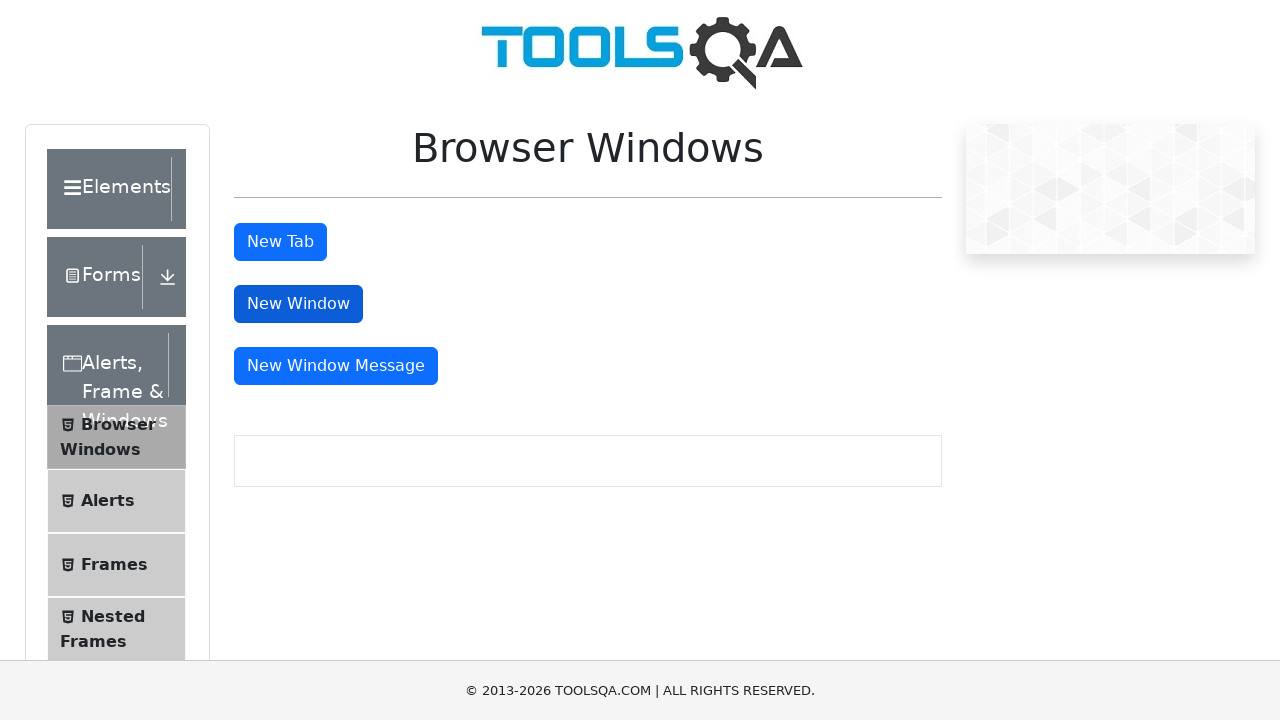

Waited for heading element in new window
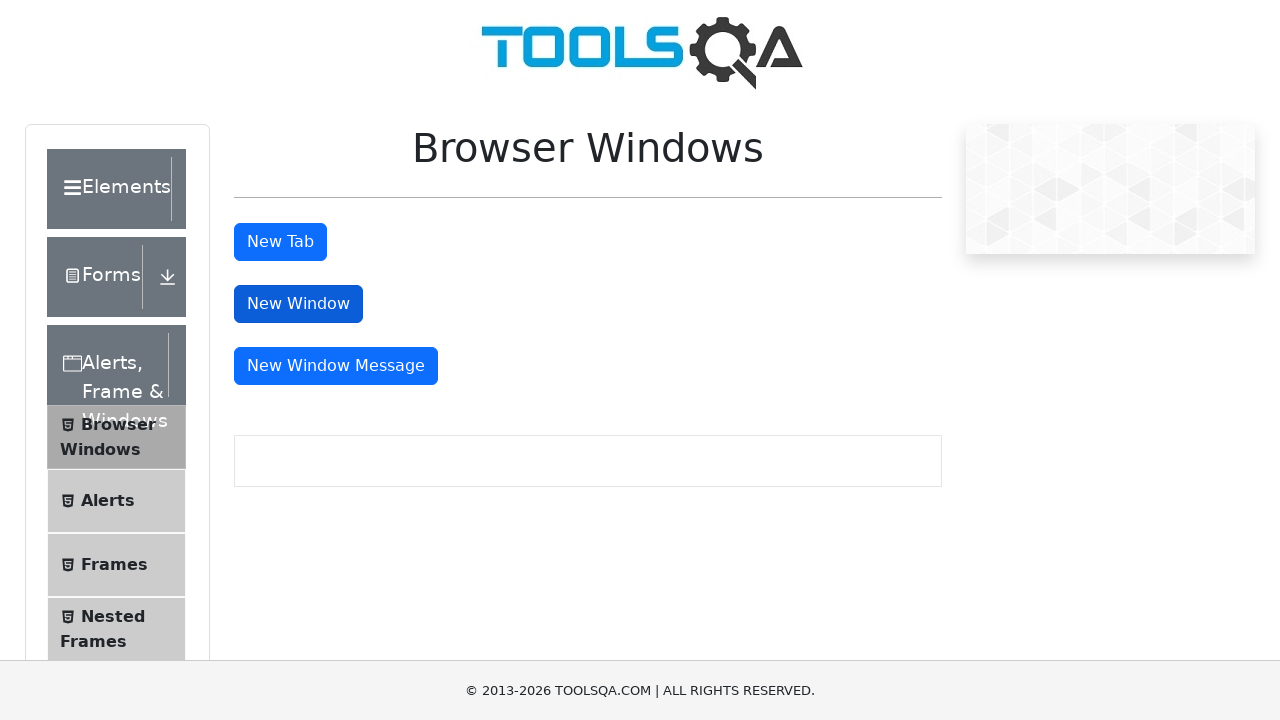

Retrieved heading text: This is a sample page
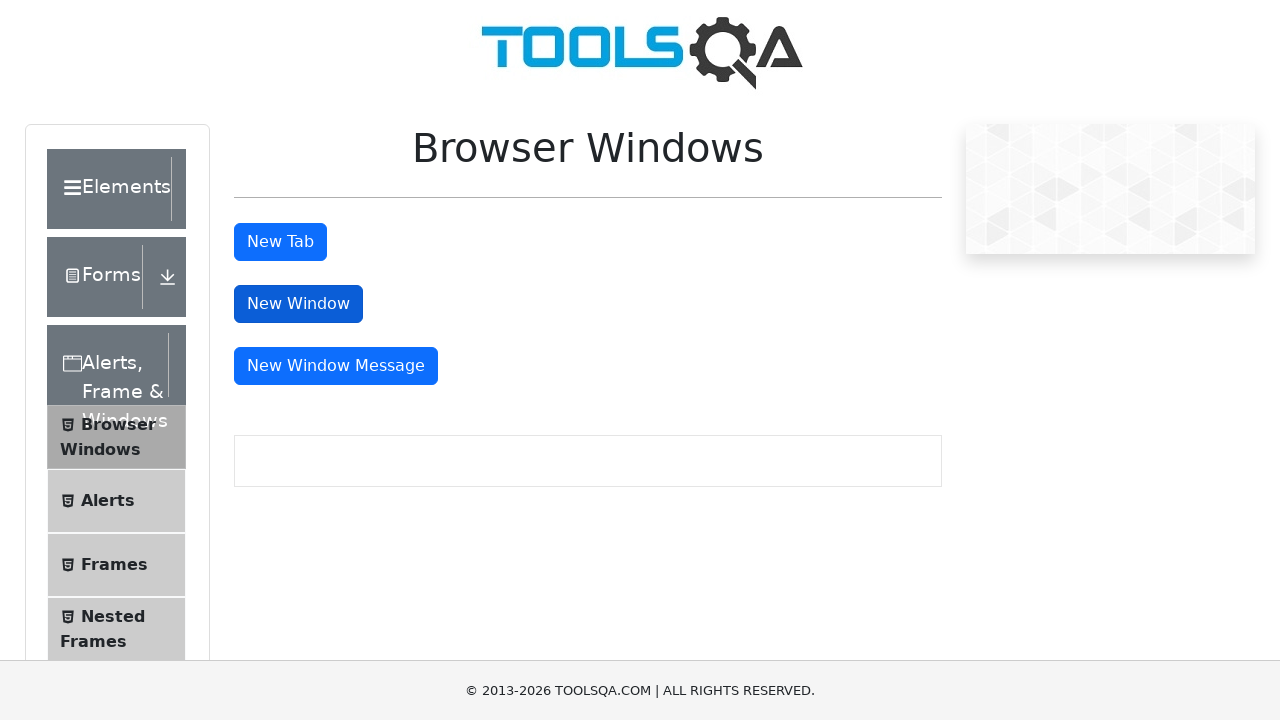

Closed the child window
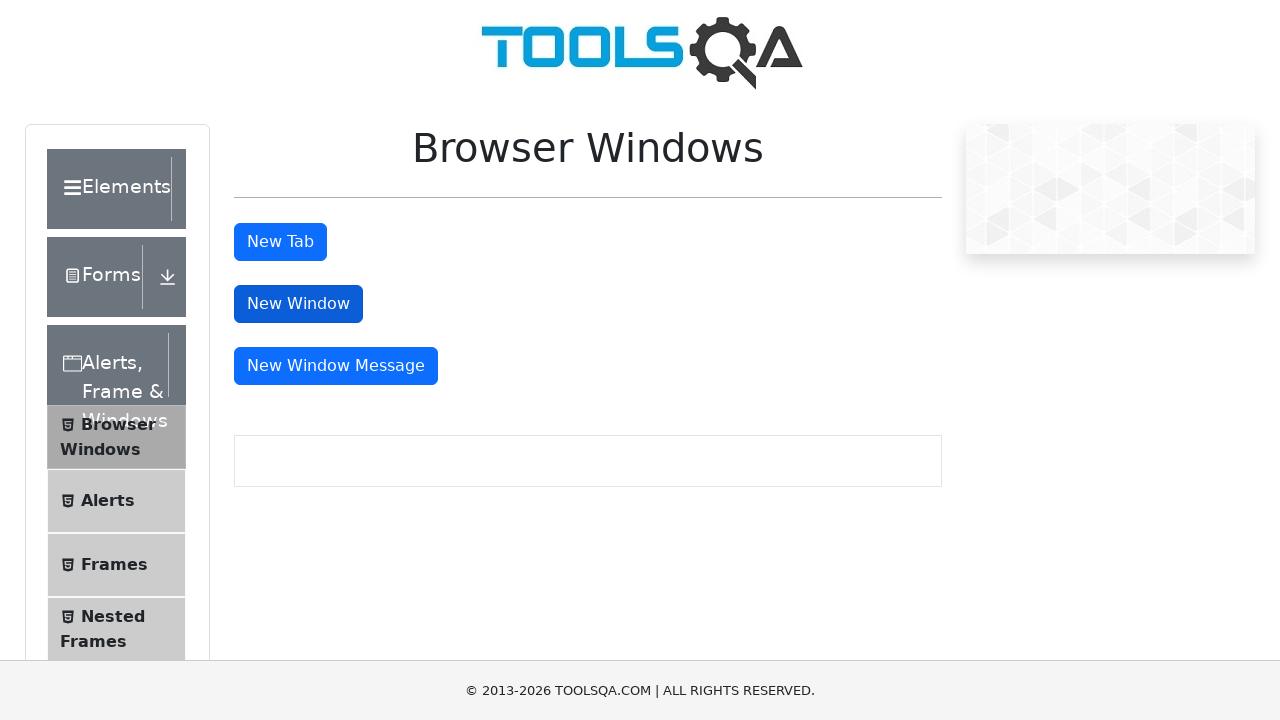

Verified parent window is active with title: demosite
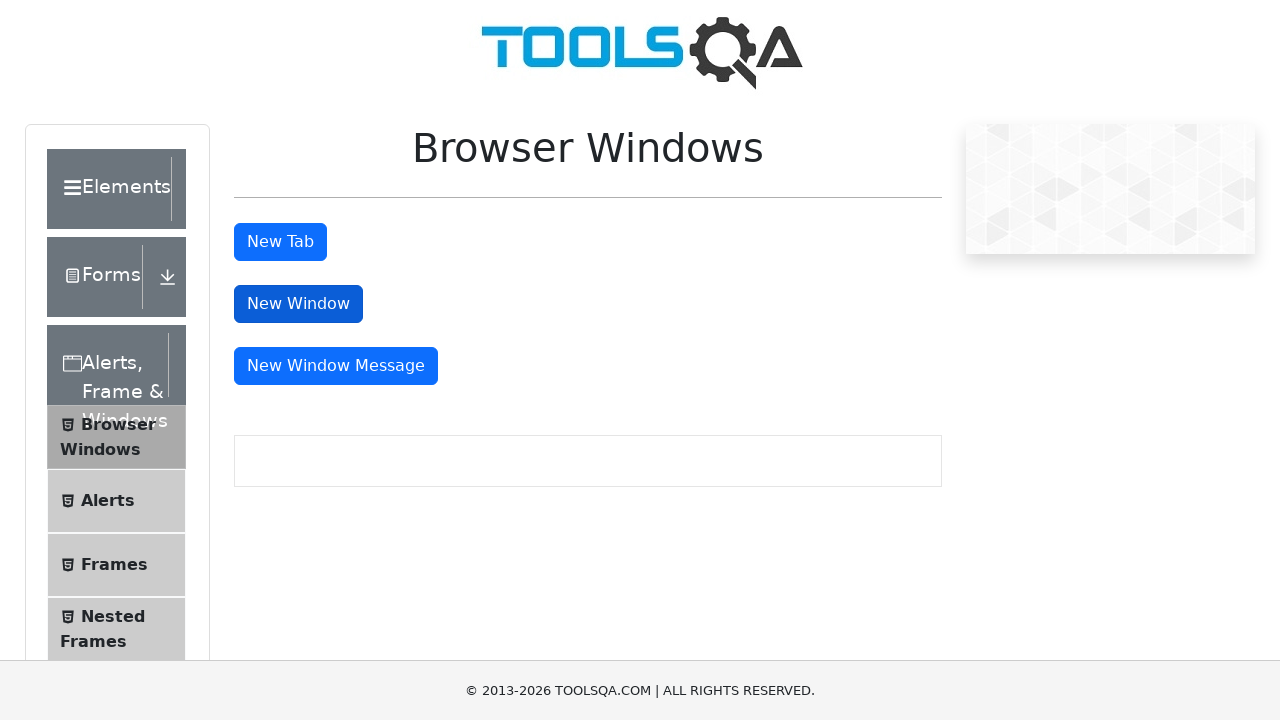

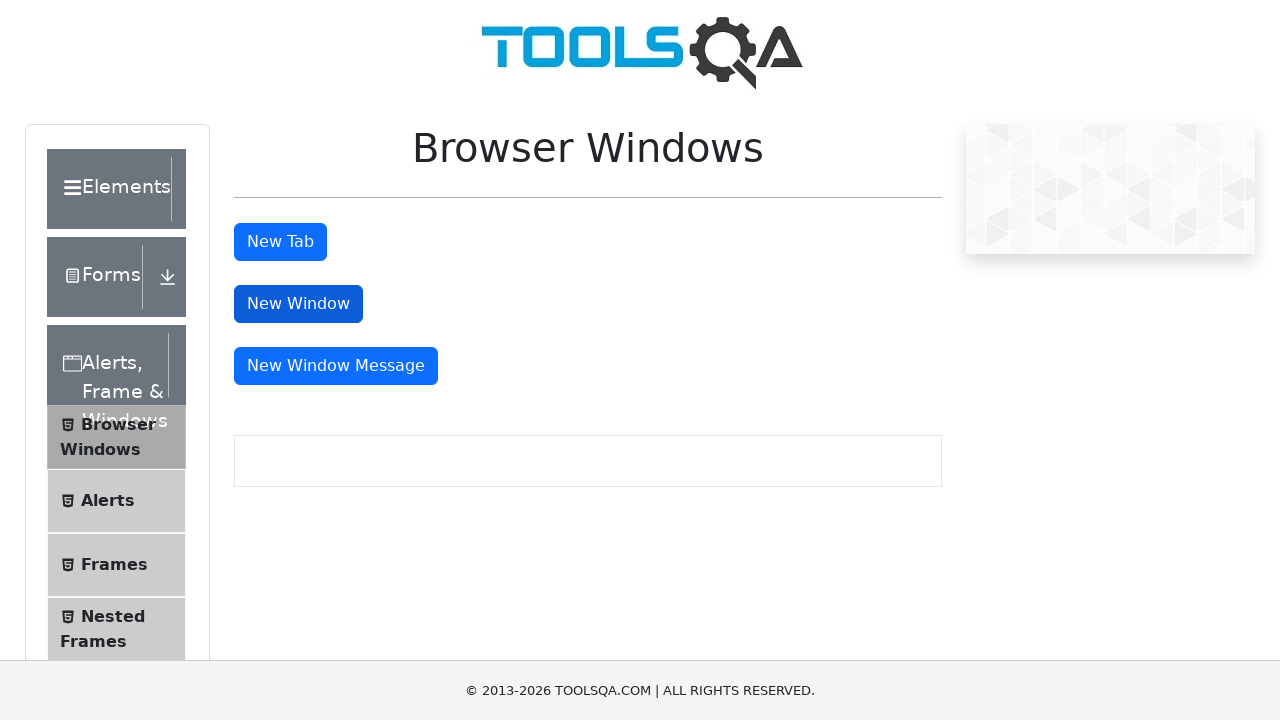